Tests right-click (context click) functionality on a demo page by performing a context click action on a designated element

Starting URL: https://swisnl.github.io/jQuery-contextMenu/demo.html

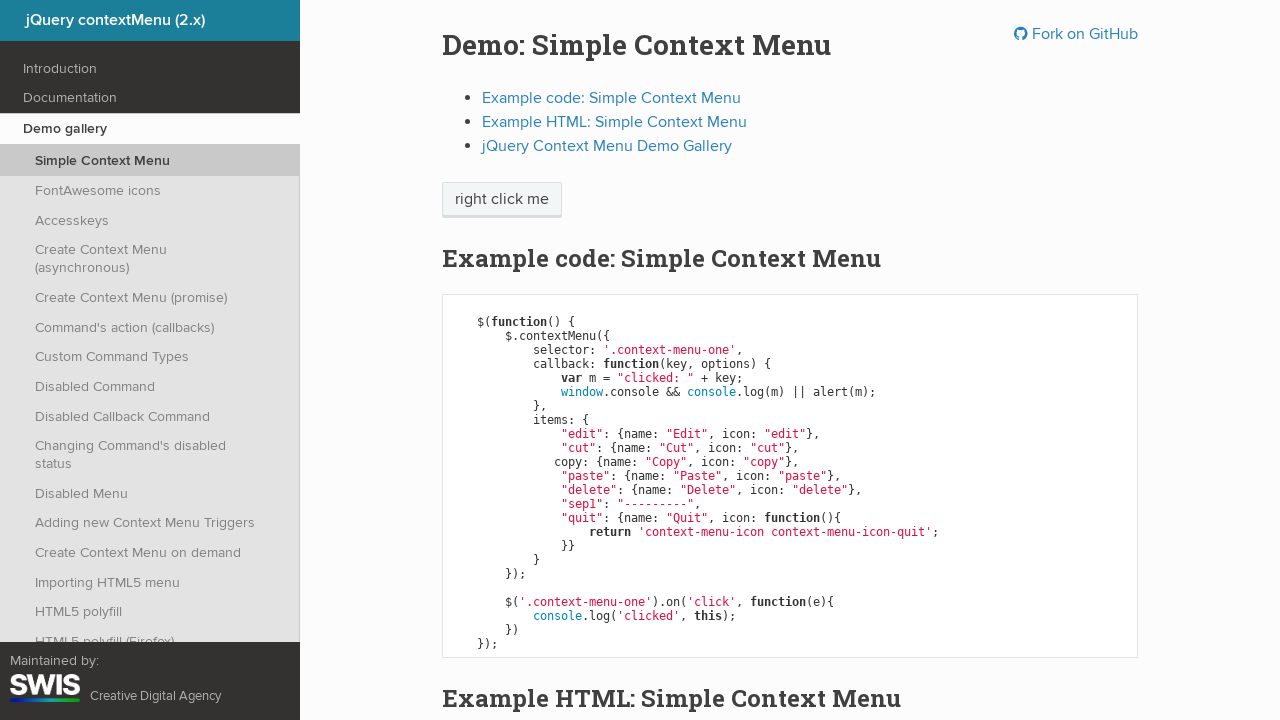

Navigated to jQuery contextMenu demo page
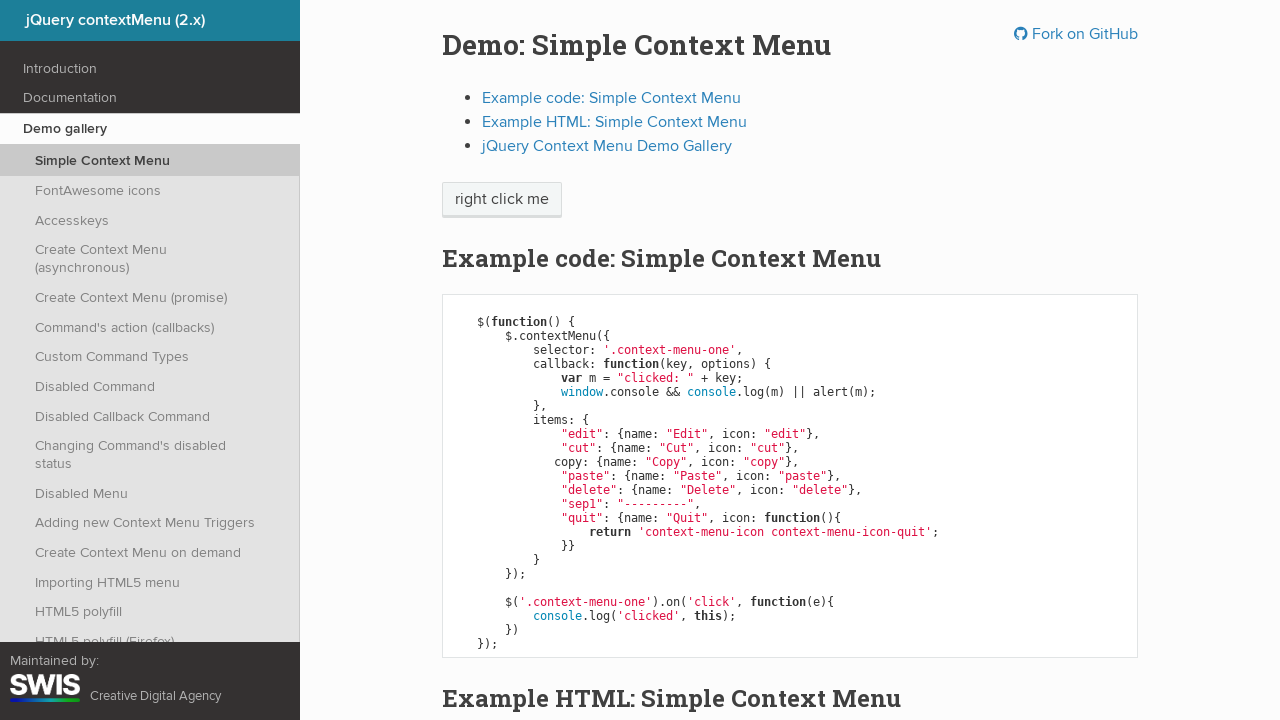

Performed right-click (context click) on 'right click me' element at (502, 200) on //span[text()='right click me']
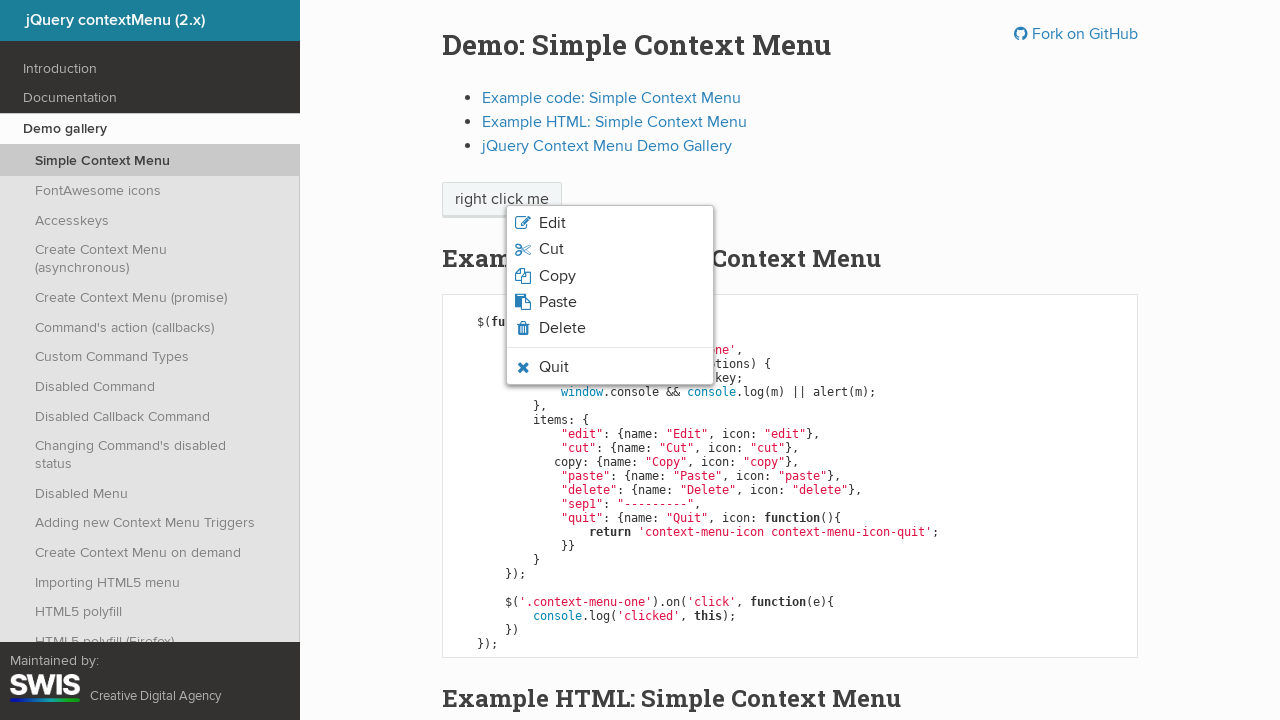

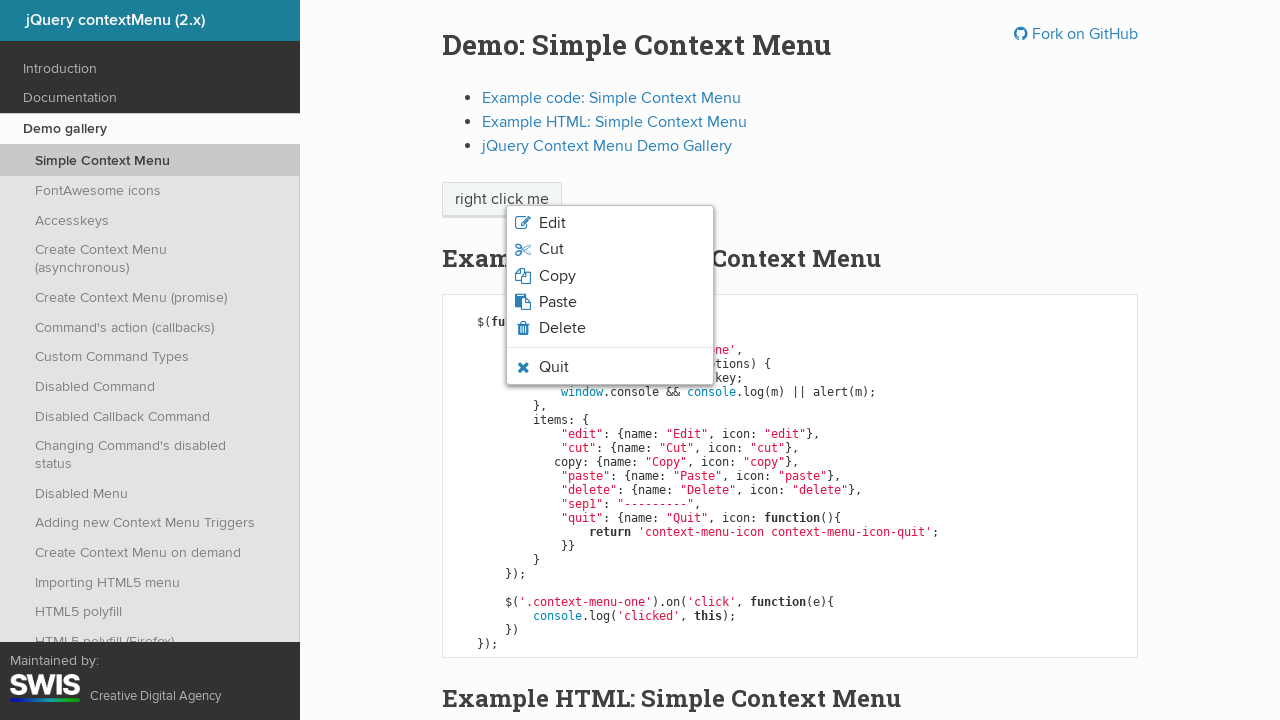